Tests the Due Date Calculator by navigating to it, selecting May as month, 5 as day, and 23 days cycle length, then submitting the form.

Starting URL: https://www.calculator.net/

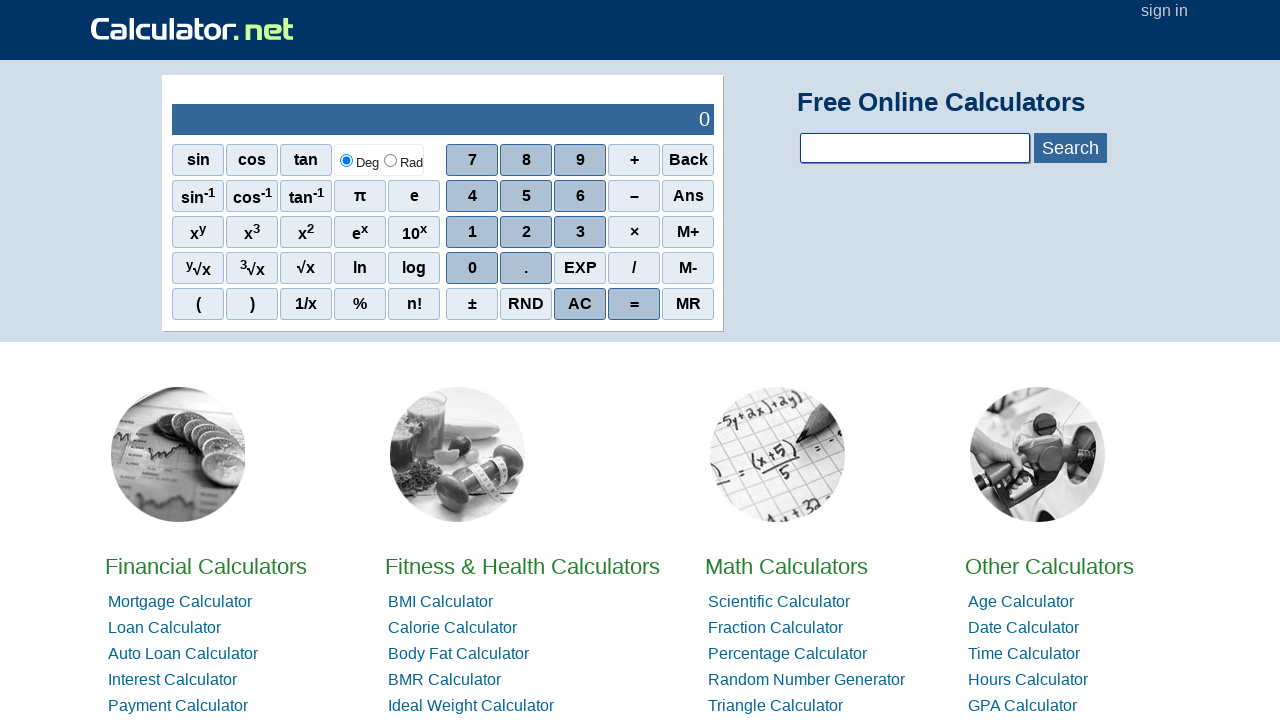

Clicked on Due Date Calculator link at (460, 360) on a:text('Due Date Calculator')
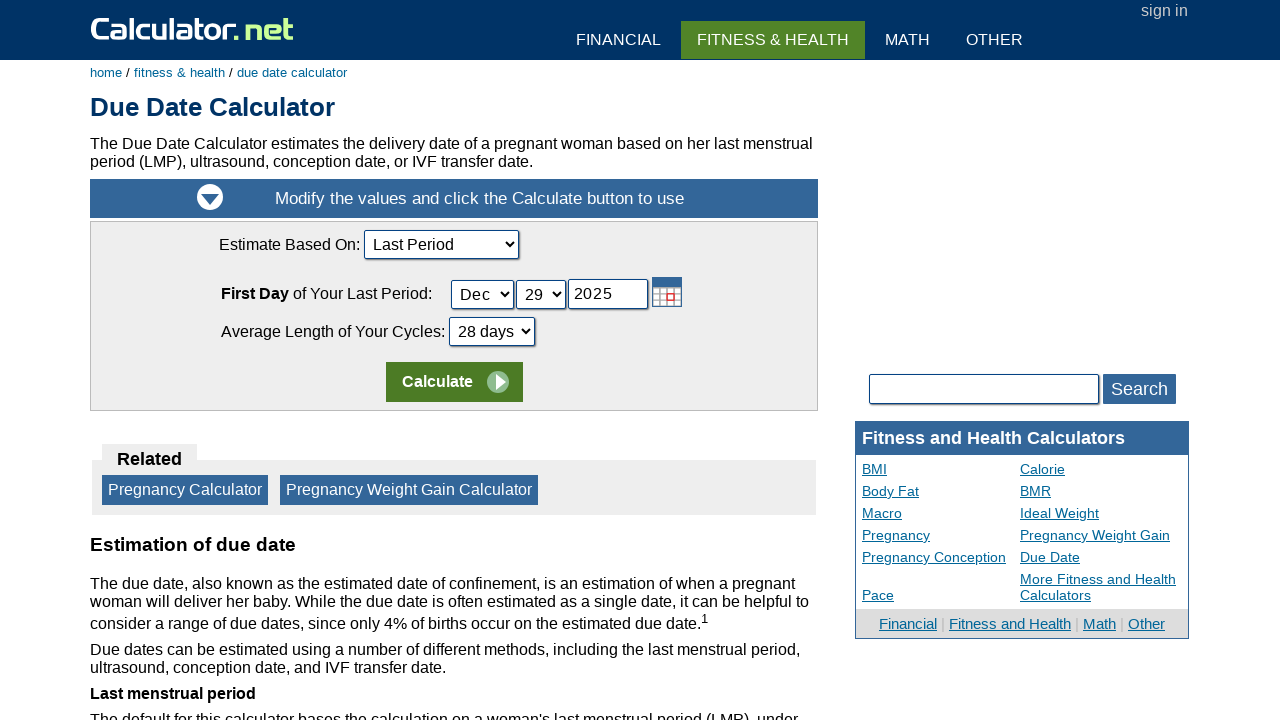

Selected May as the month on #cLastPeriodDay_Month_ID
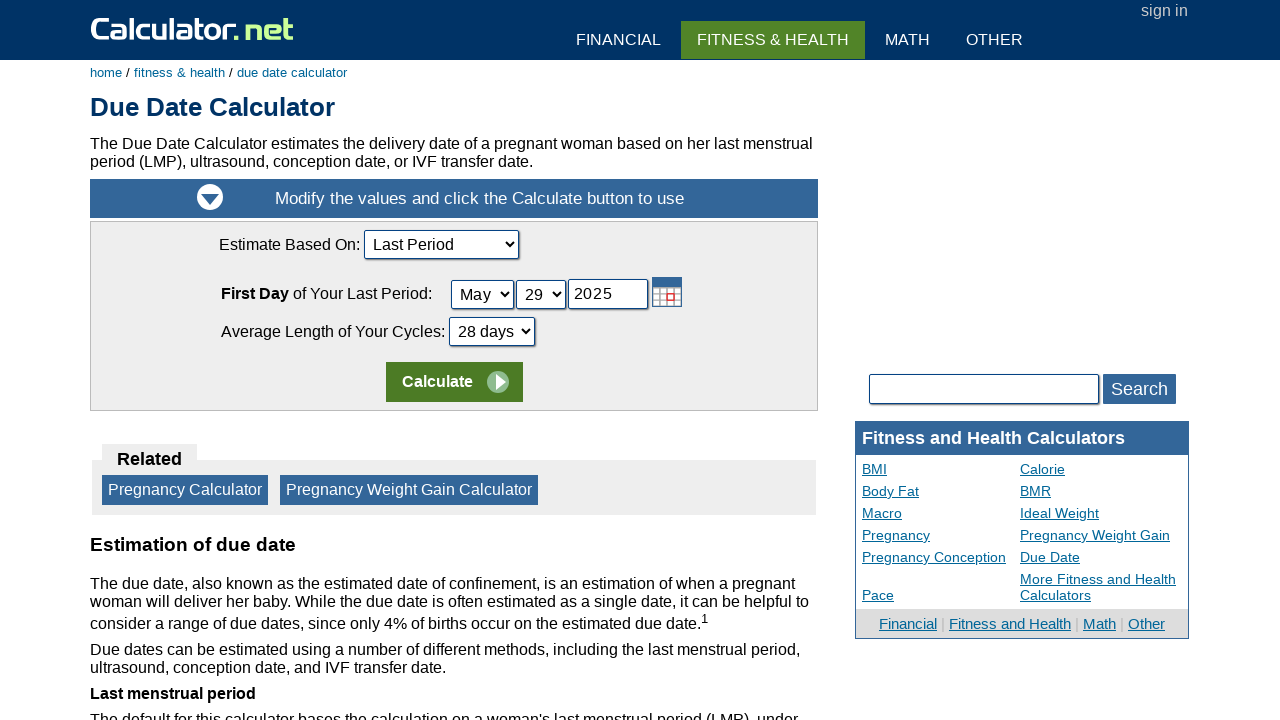

Selected 5 as the day on #cLastPeriodDay_Day_ID
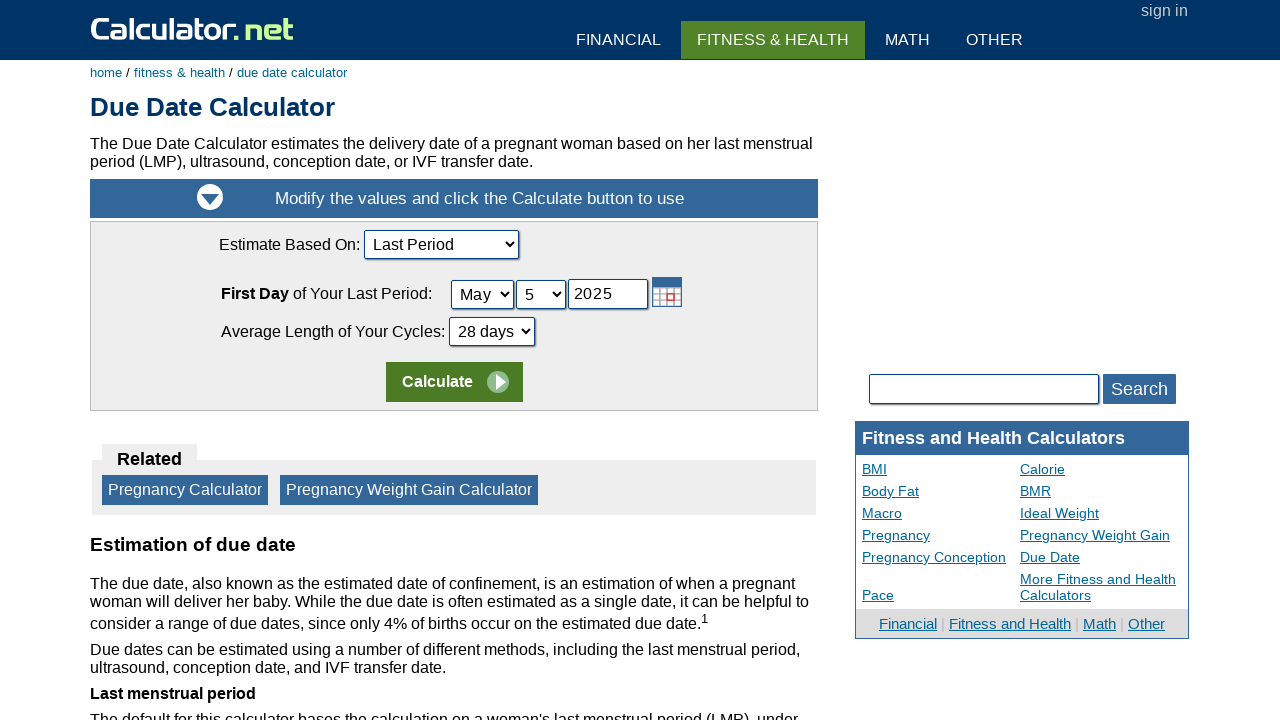

Selected 23 days as cycle length on [name='cCycleLength']
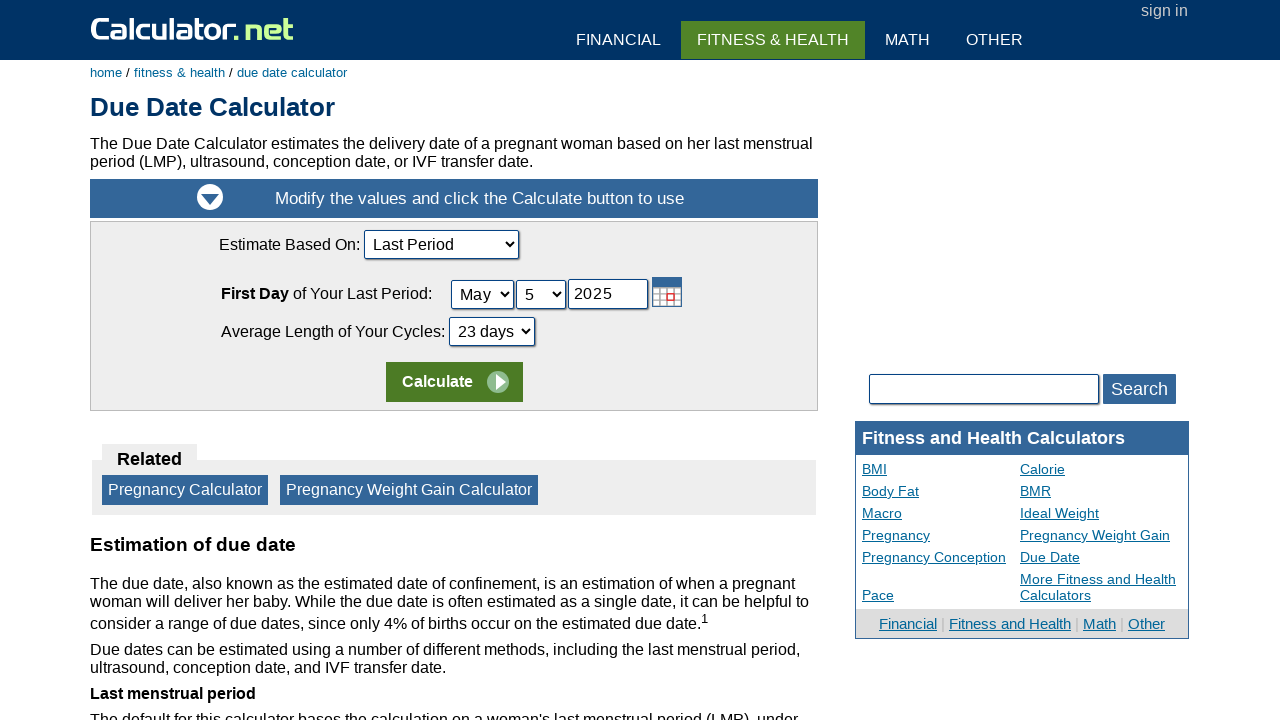

Clicked calculate button to submit the form at (454, 382) on td:nth-child(1) > input:nth-child(2)
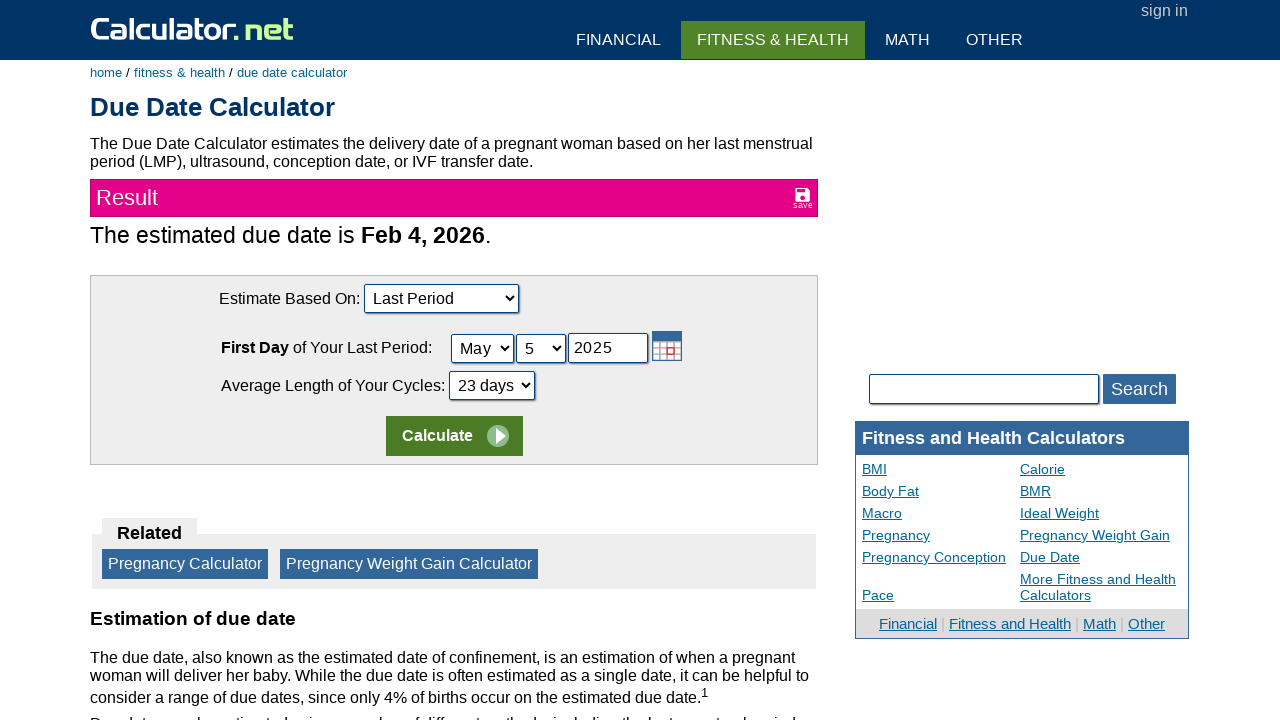

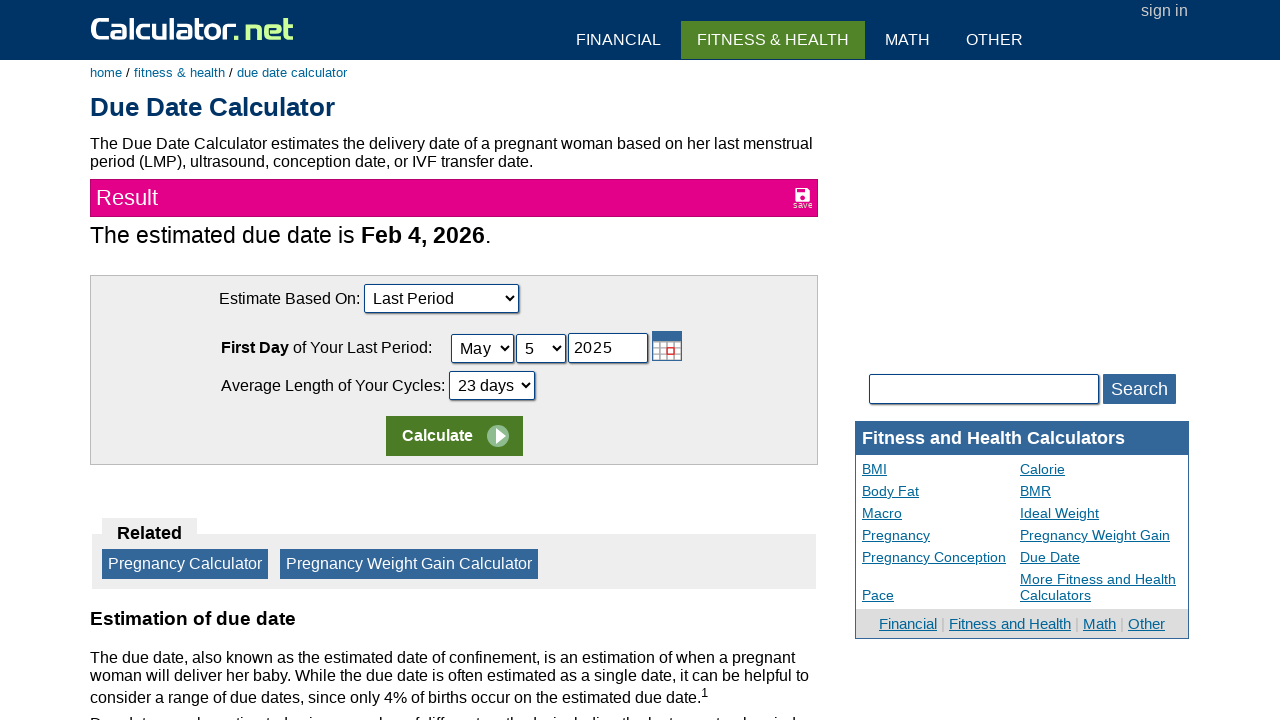